Tests alert functionality by entering a name in a text field, clicking the Alert button, and verifying the alert message contains the entered name.

Starting URL: https://rahulshettyacademy.com/AutomationPractice/

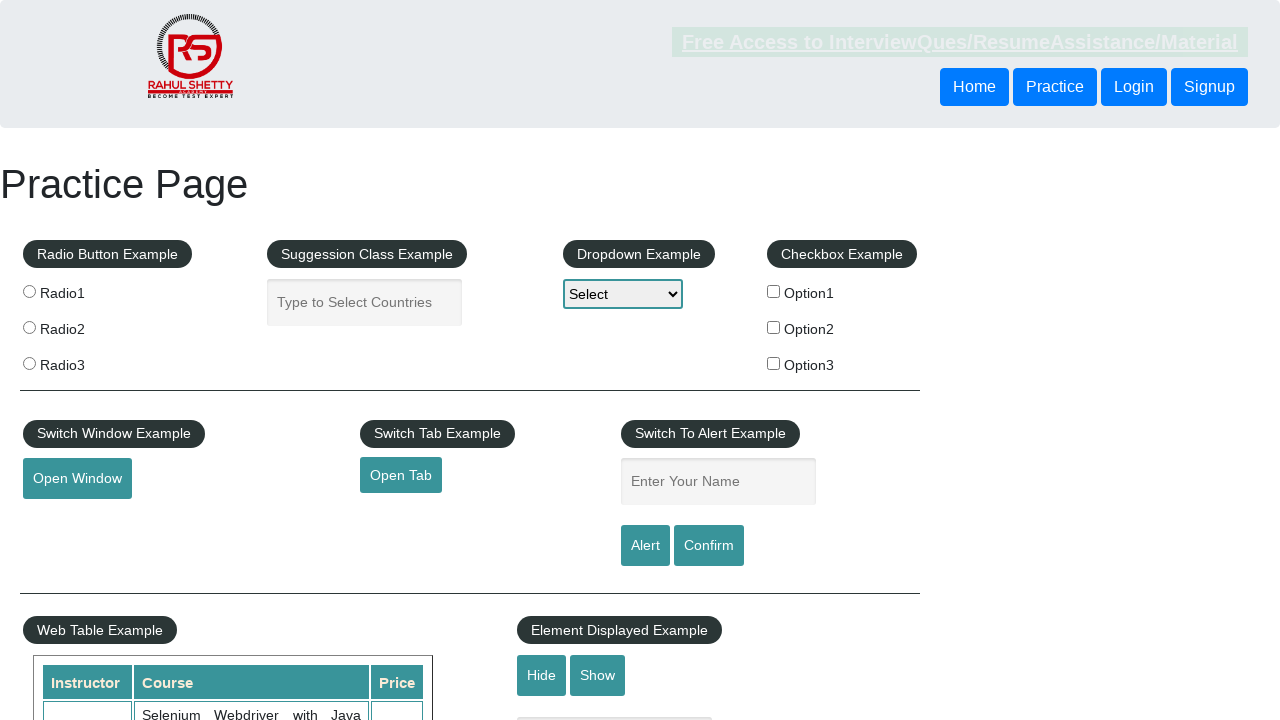

Waited for name input field to be present
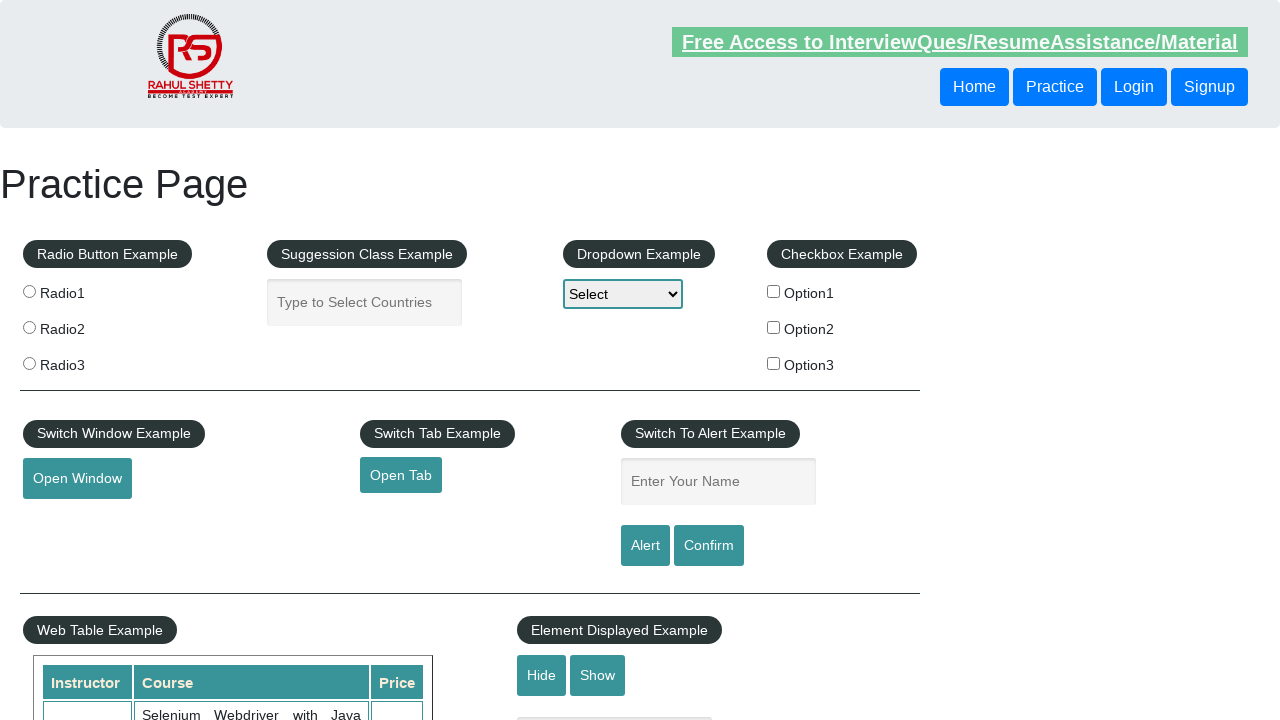

Filled name input field with 'Batman' on input[placeholder="Enter Your Name"]
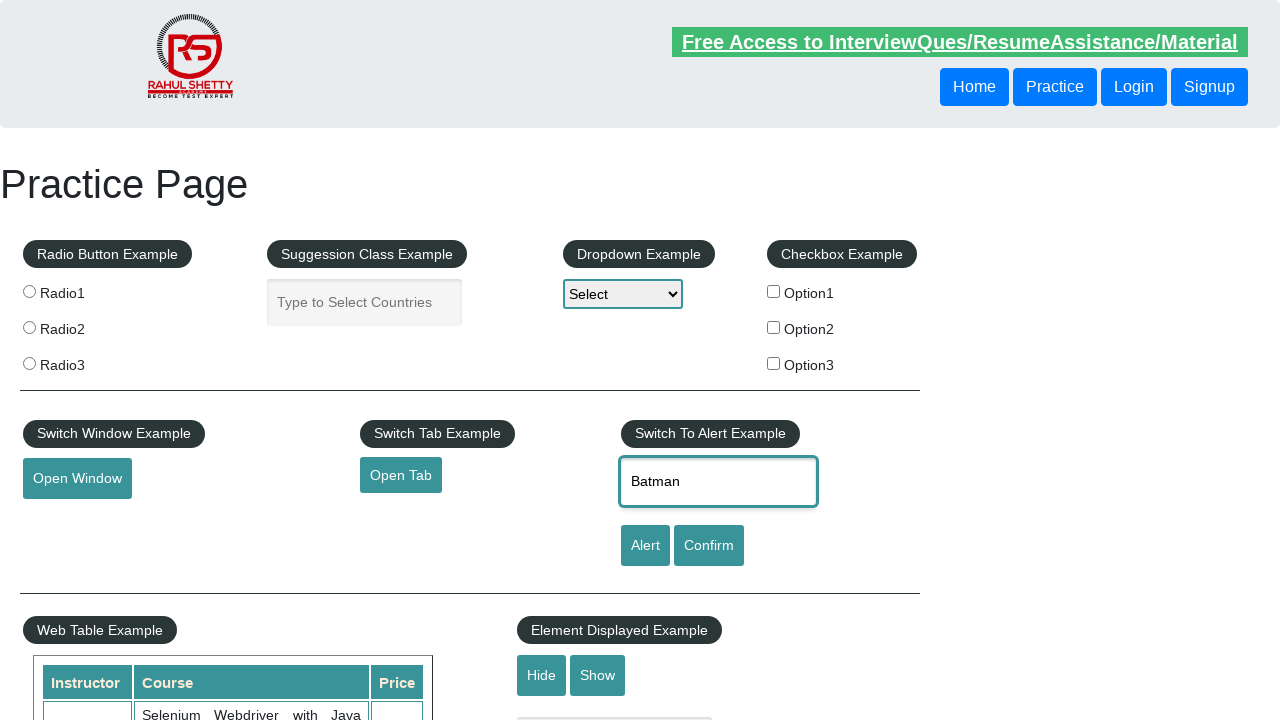

Clicked the Alert button at (645, 546) on #alertbtn
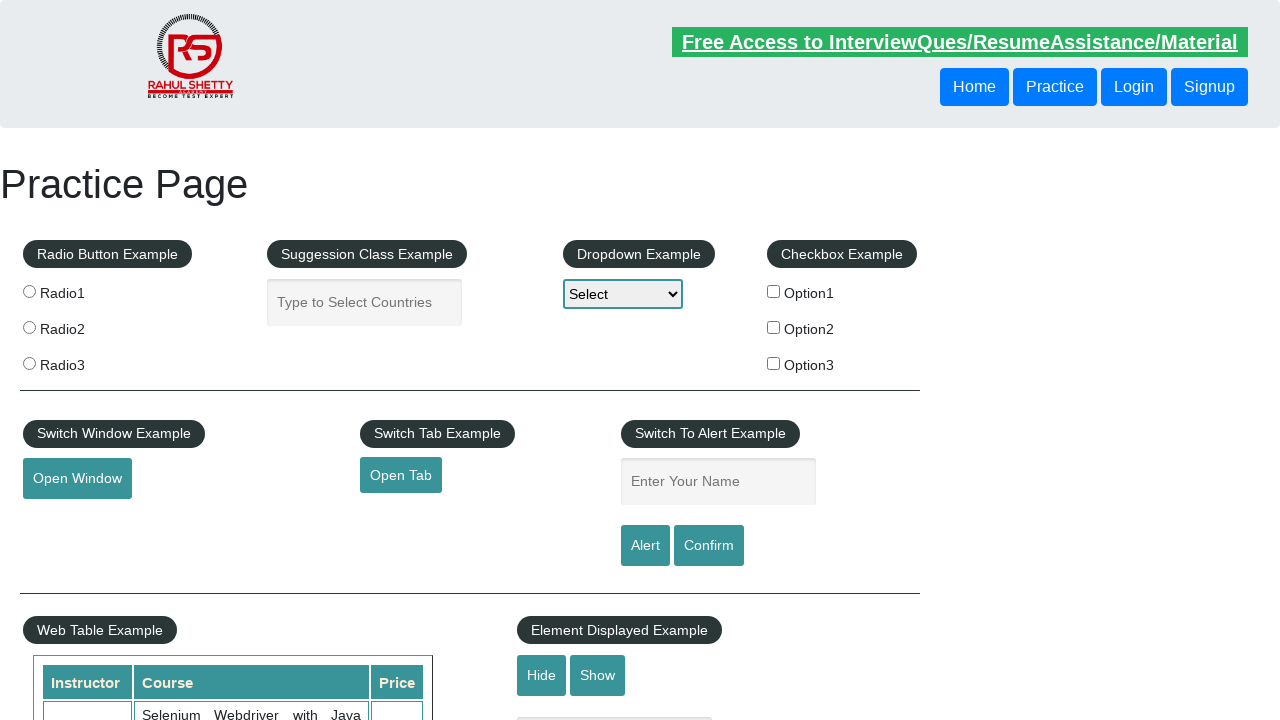

Set up alert dialog handler to accept alerts
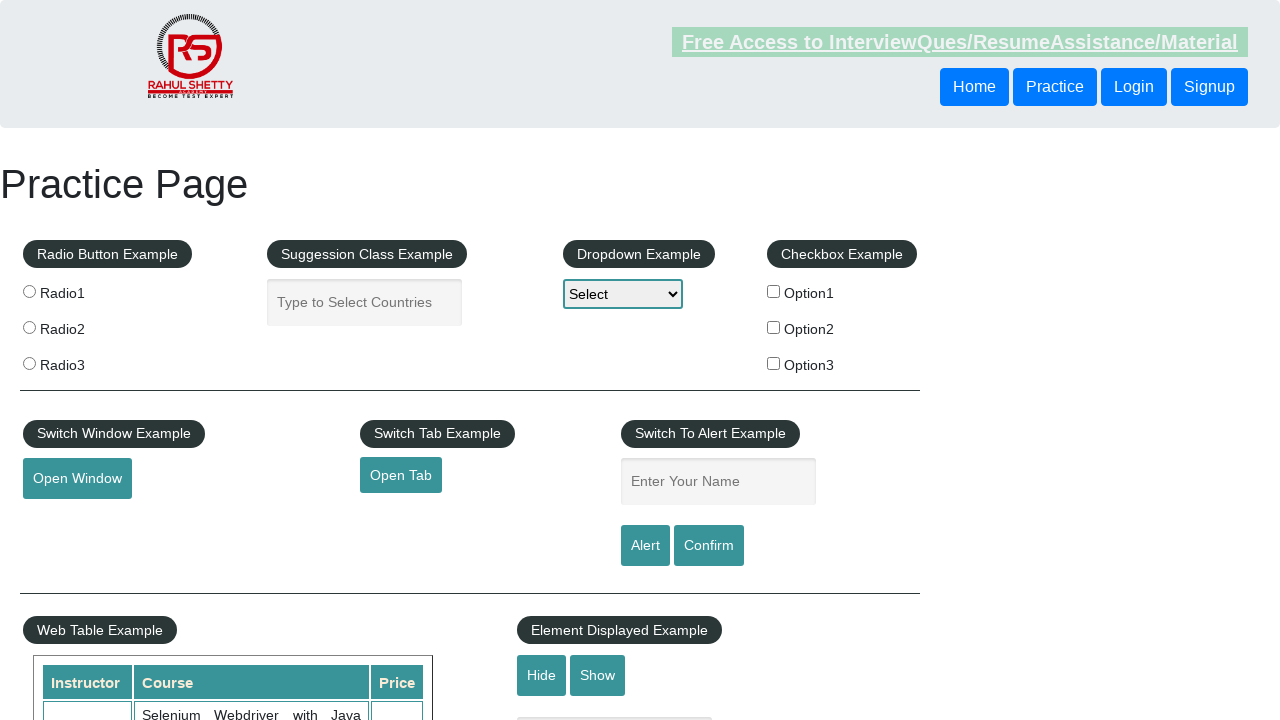

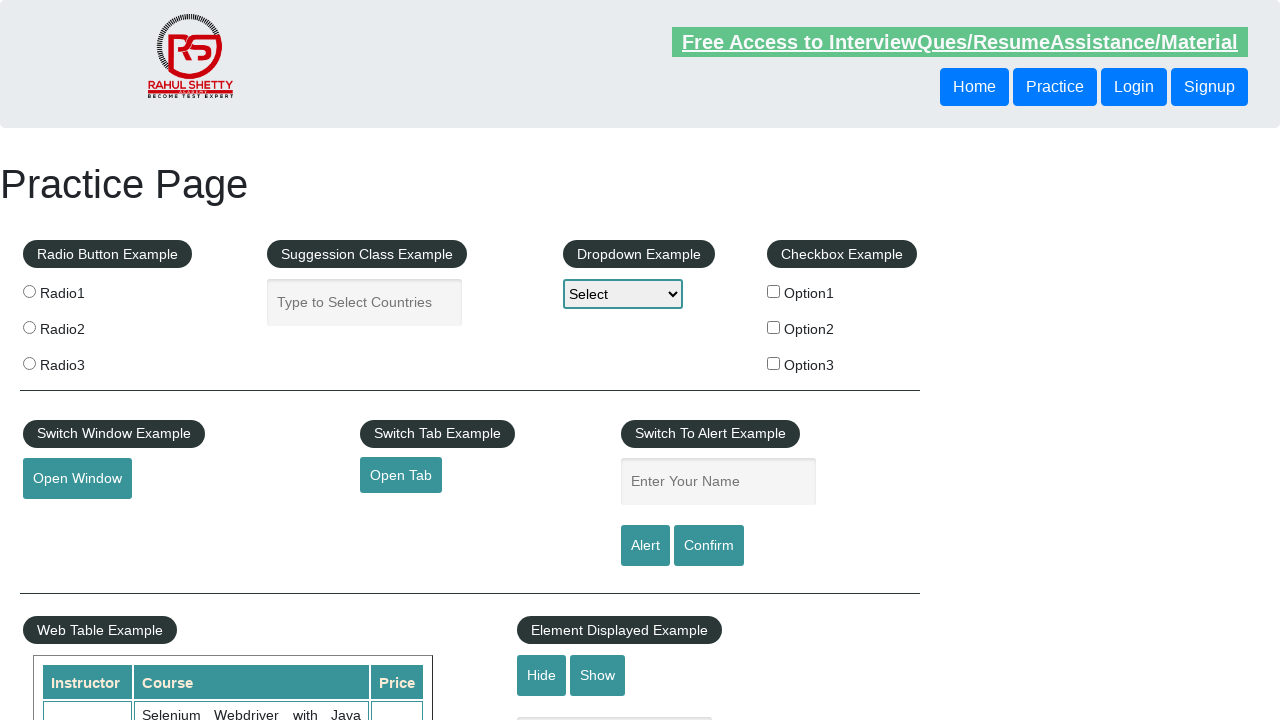